Tests download functionality by entering text in a text area and clicking the download button

Starting URL: https://demoapps.qspiders.com/ui/download?sublist=0

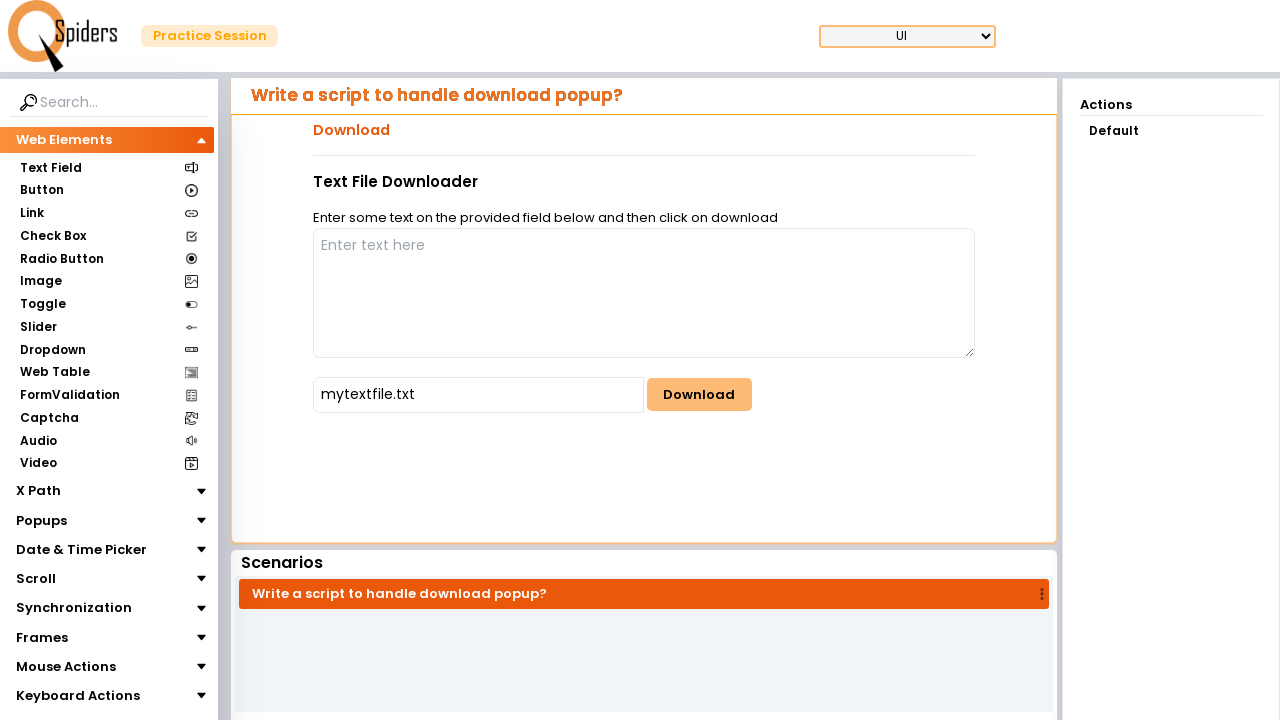

Filled text area with 'hellllooo' on #writeArea
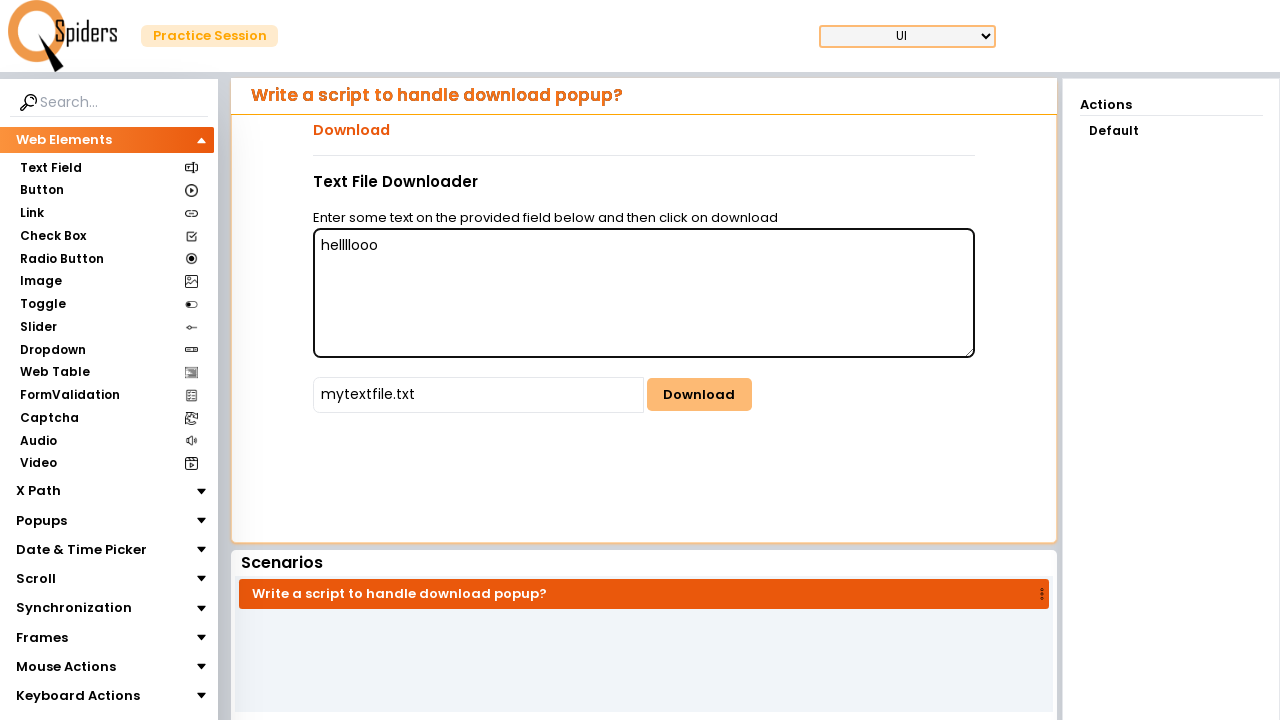

Clicked download button at (699, 395) on button#downloadButton
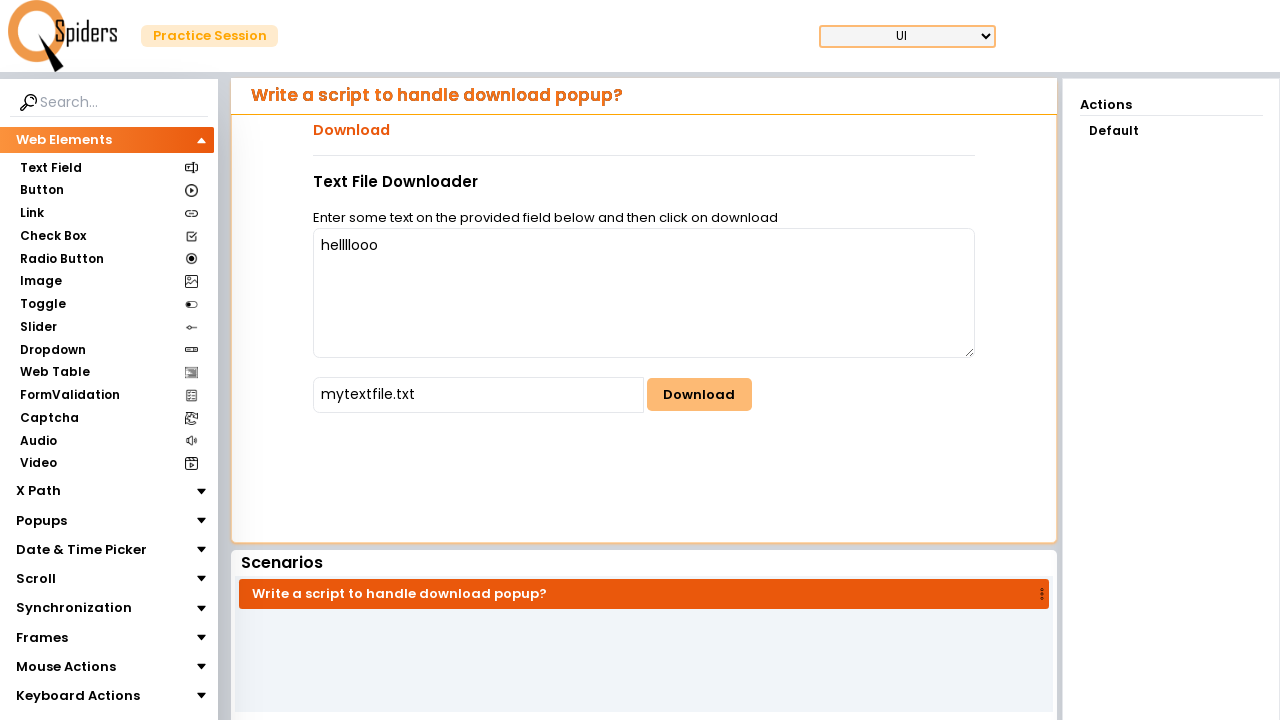

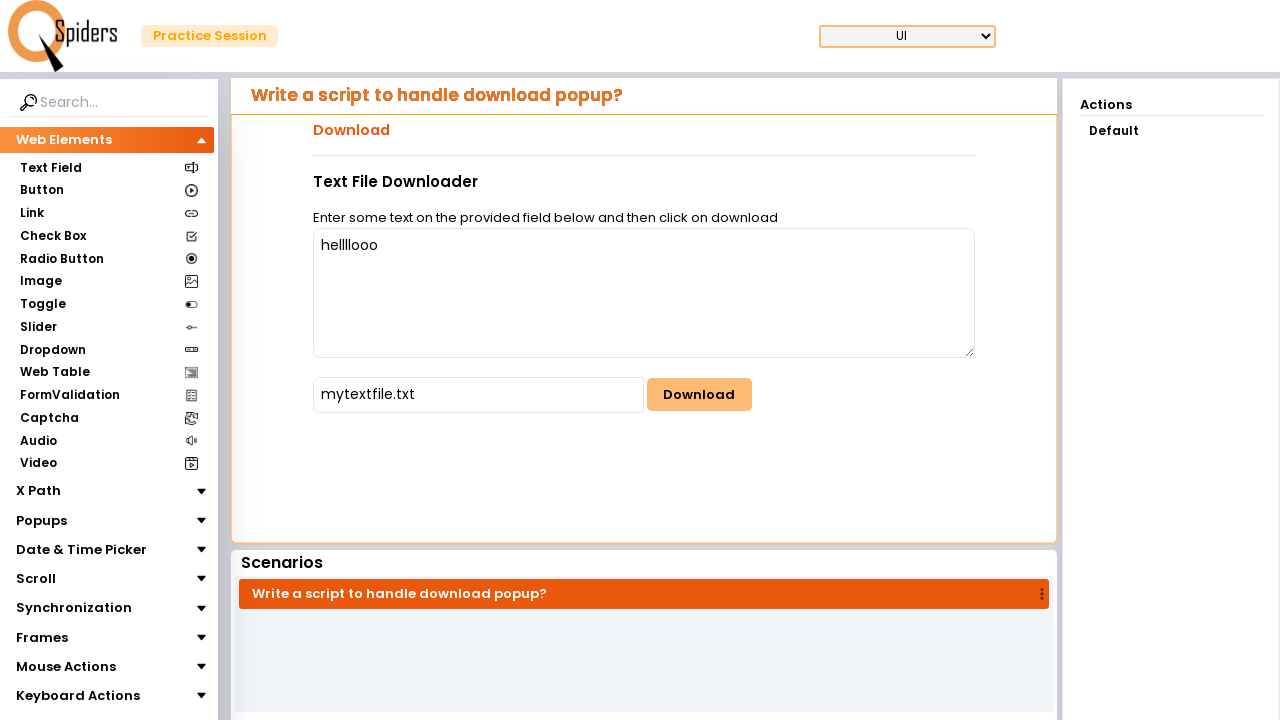